Navigates to AbhiBus ticket booking page and verifies the URL is correct

Starting URL: https://www.abhibus.com/bus-ticket-booking

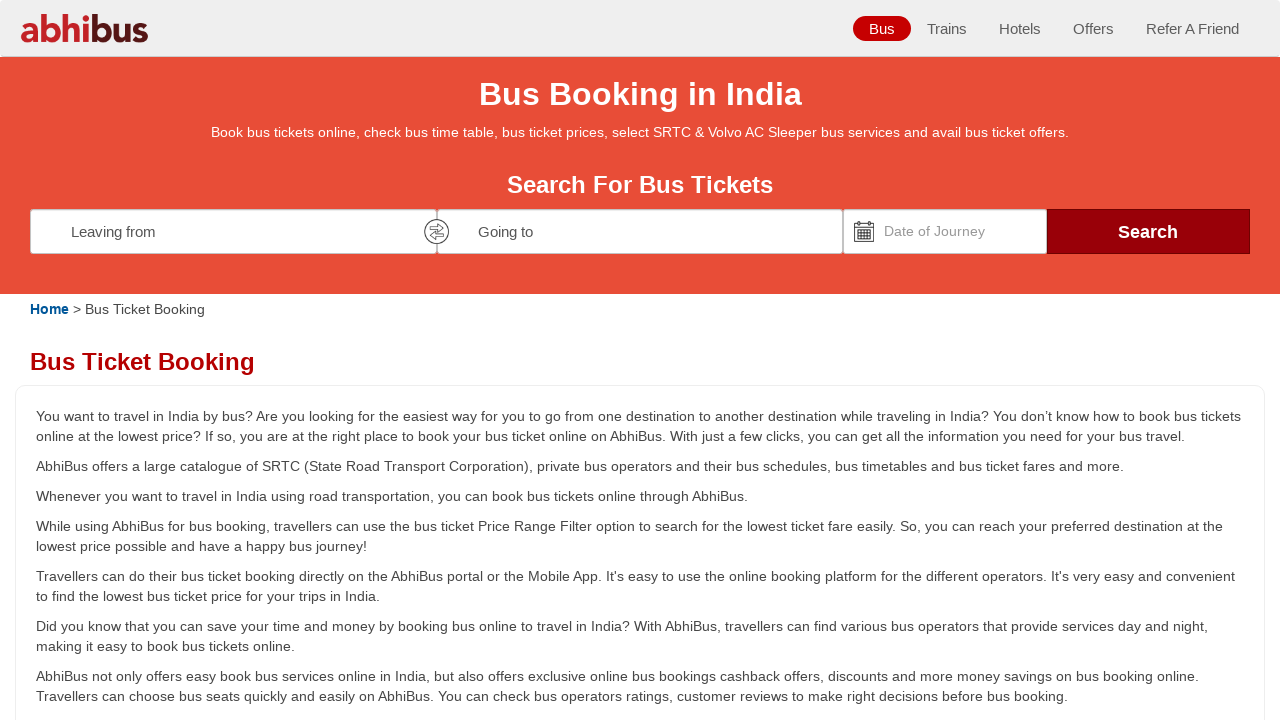

Navigated to AbhiBus ticket booking page
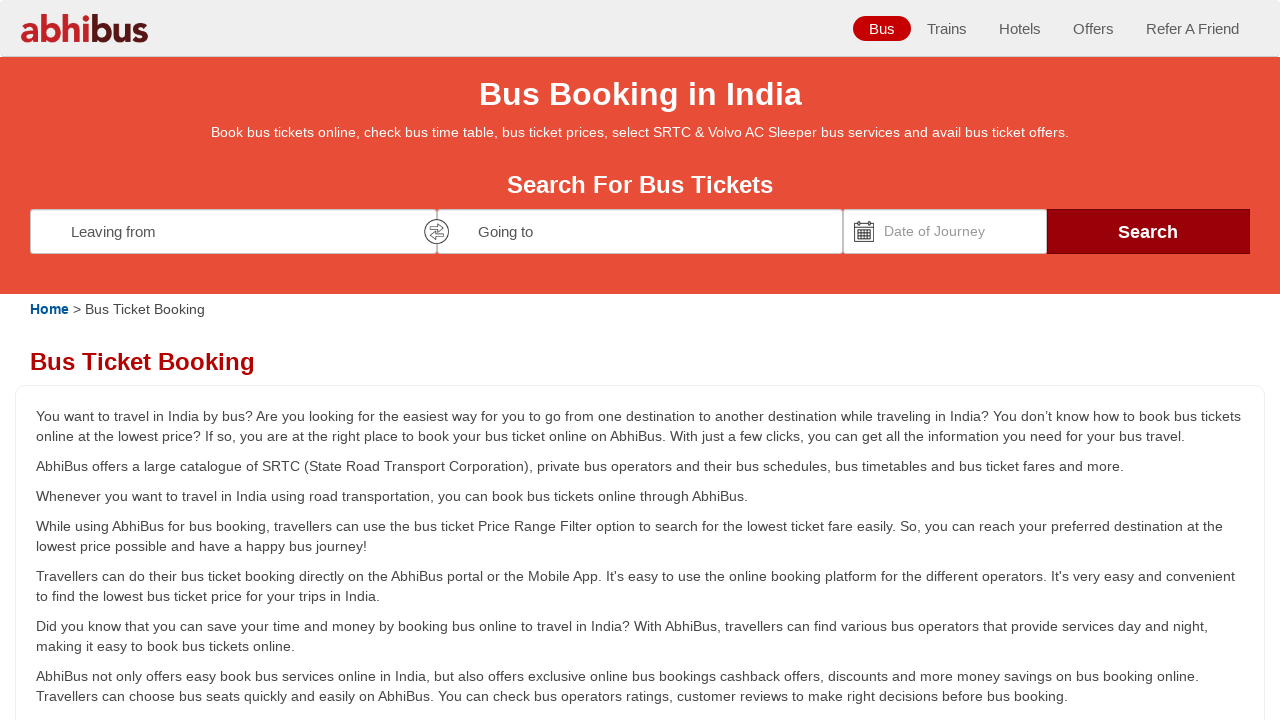

Verified URL is correct: https://www.abhibus.com/bus-ticket-booking
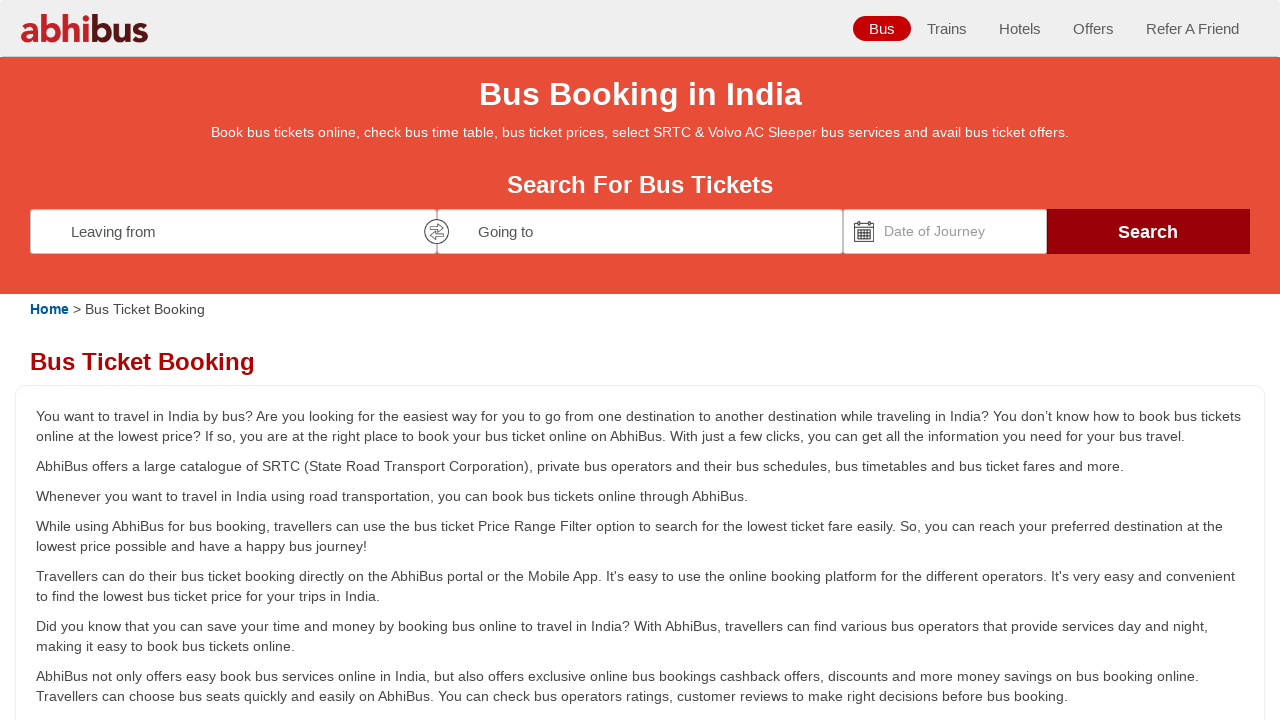

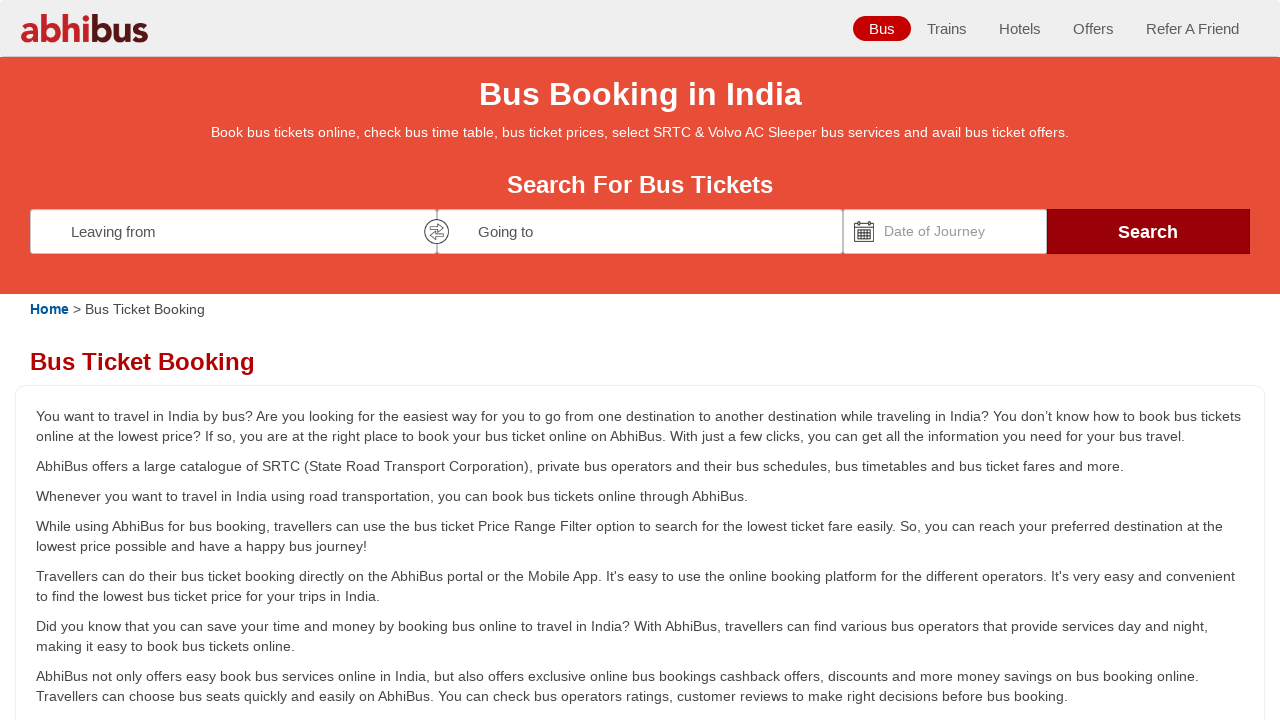